Navigates to testotomasyonu.com and verifies that the correct page is loaded by checking the URL

Starting URL: https://www.testotomasyonu.com/

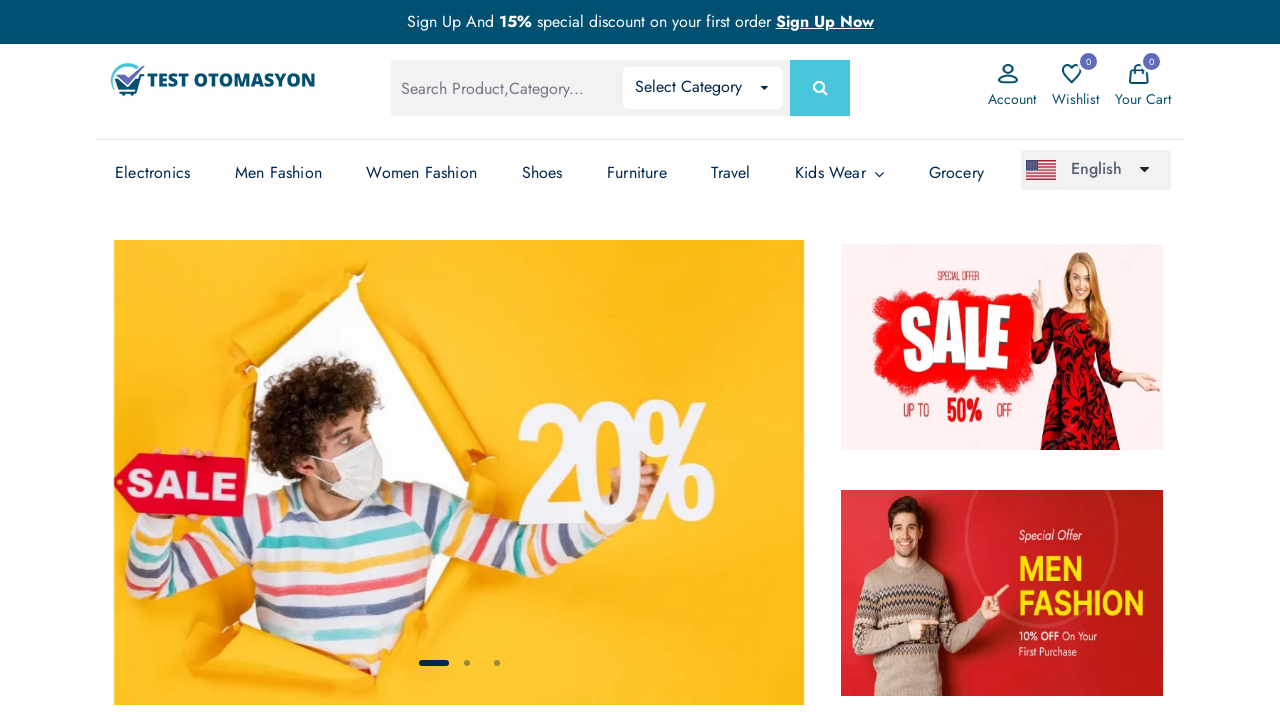

Verified that the page URL is https://www.testotomasyonu.com/
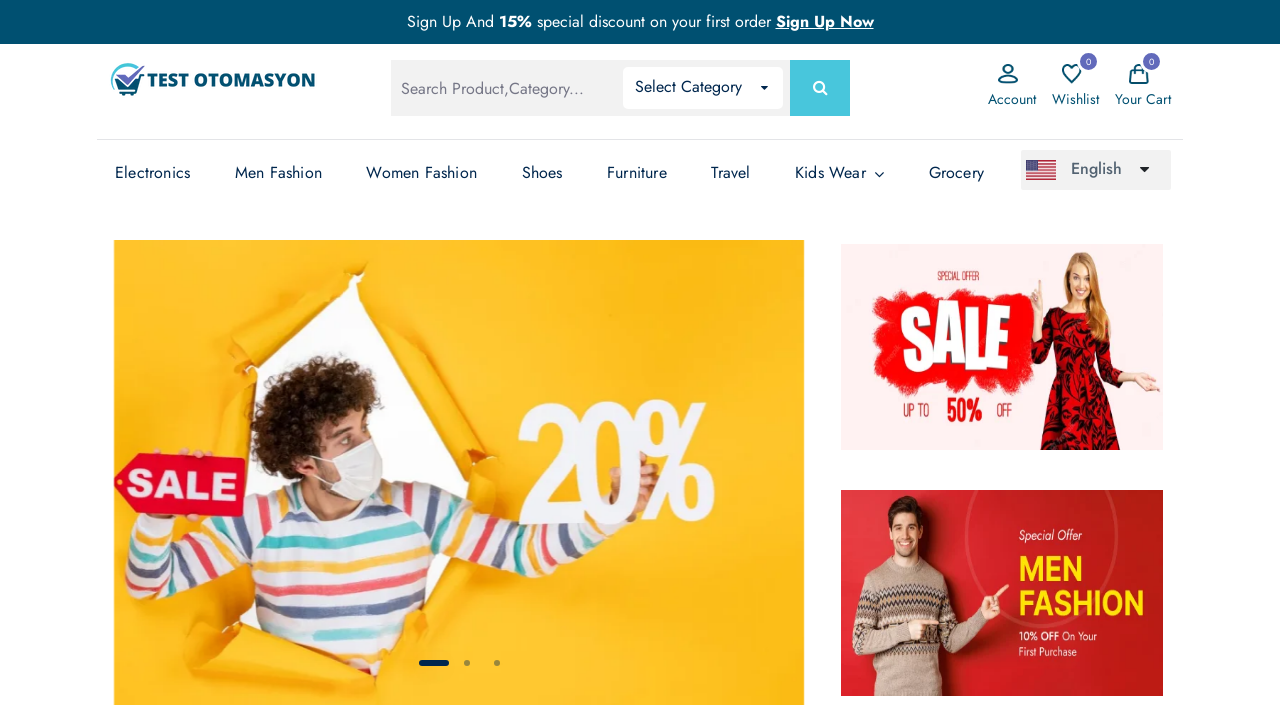

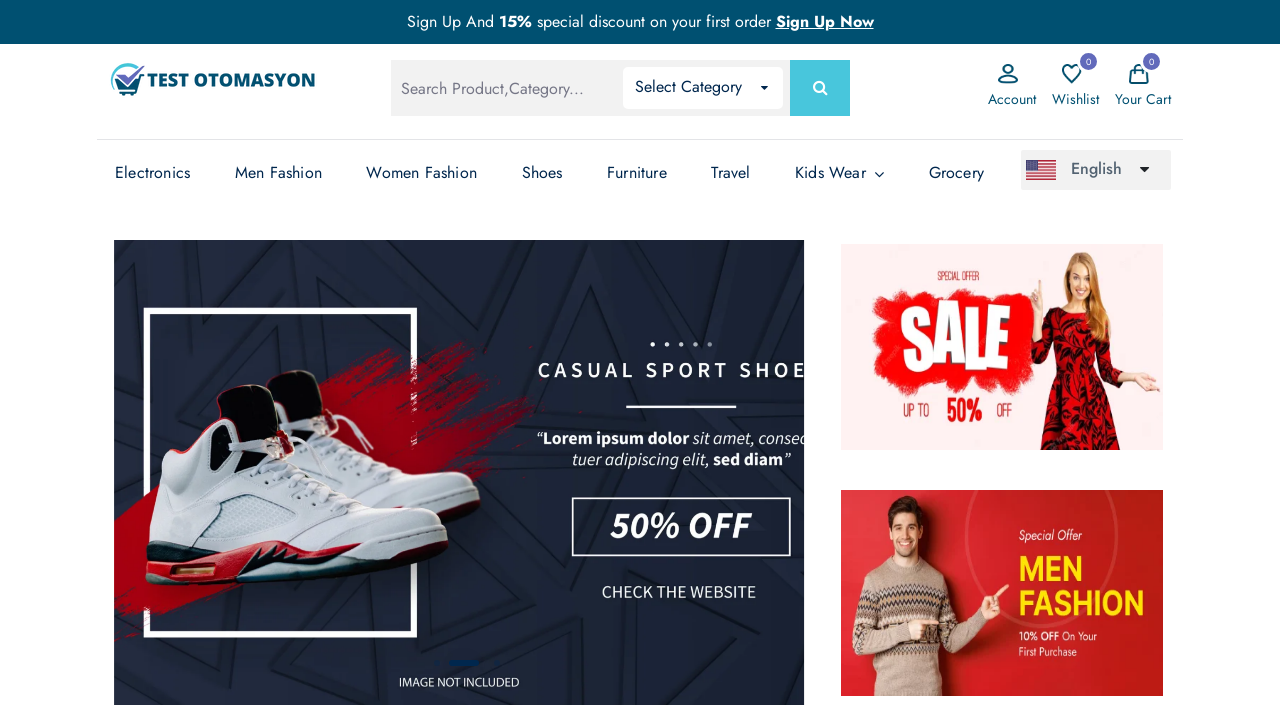